Tests login form error handling by entering incorrect credentials and verifying the error message displayed

Starting URL: https://login1.nextbasecrm.com/

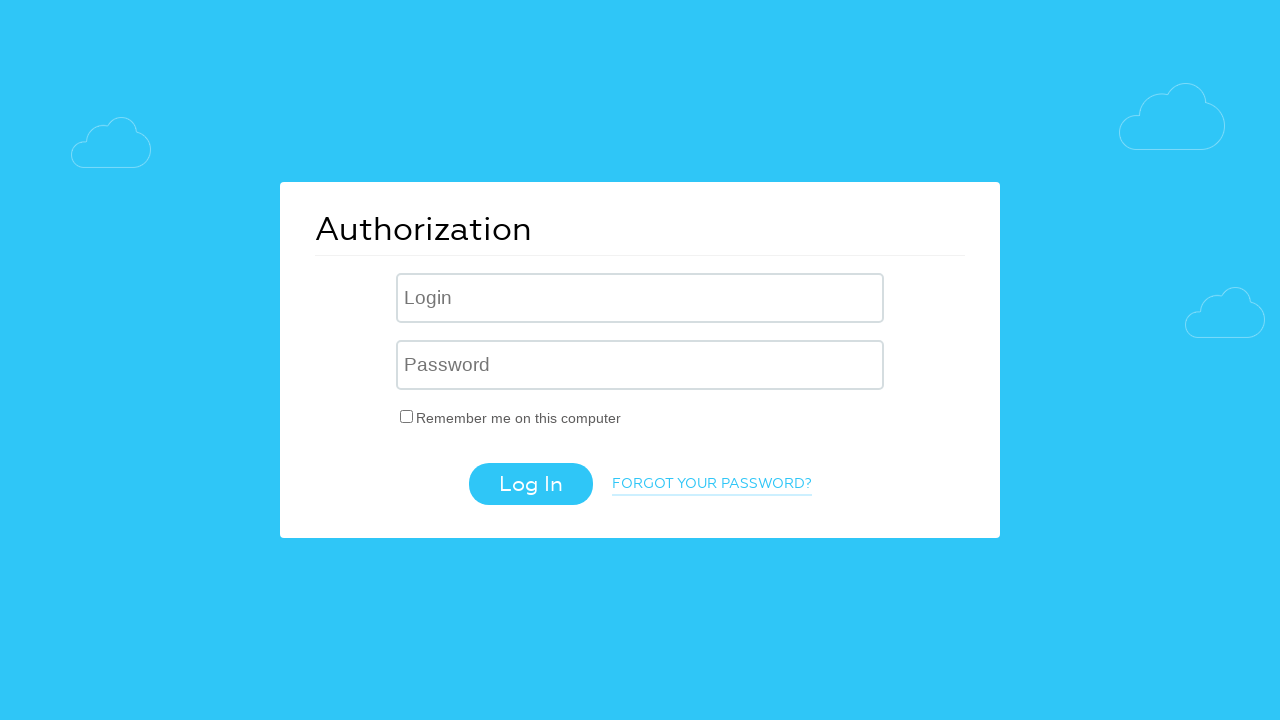

Entered incorrect username 'incorrectUserName' in login field on .login-inp
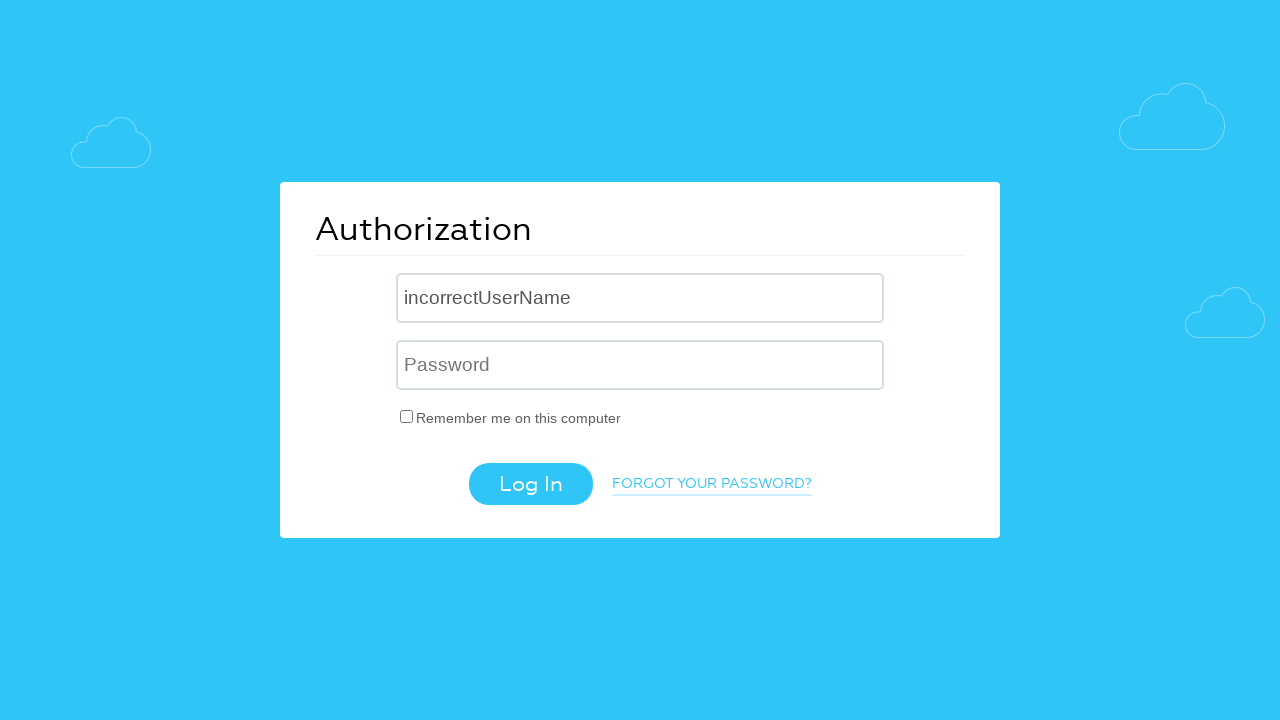

Entered incorrect password 'incorrectPassword' in password field on input[name='USER_PASSWORD']
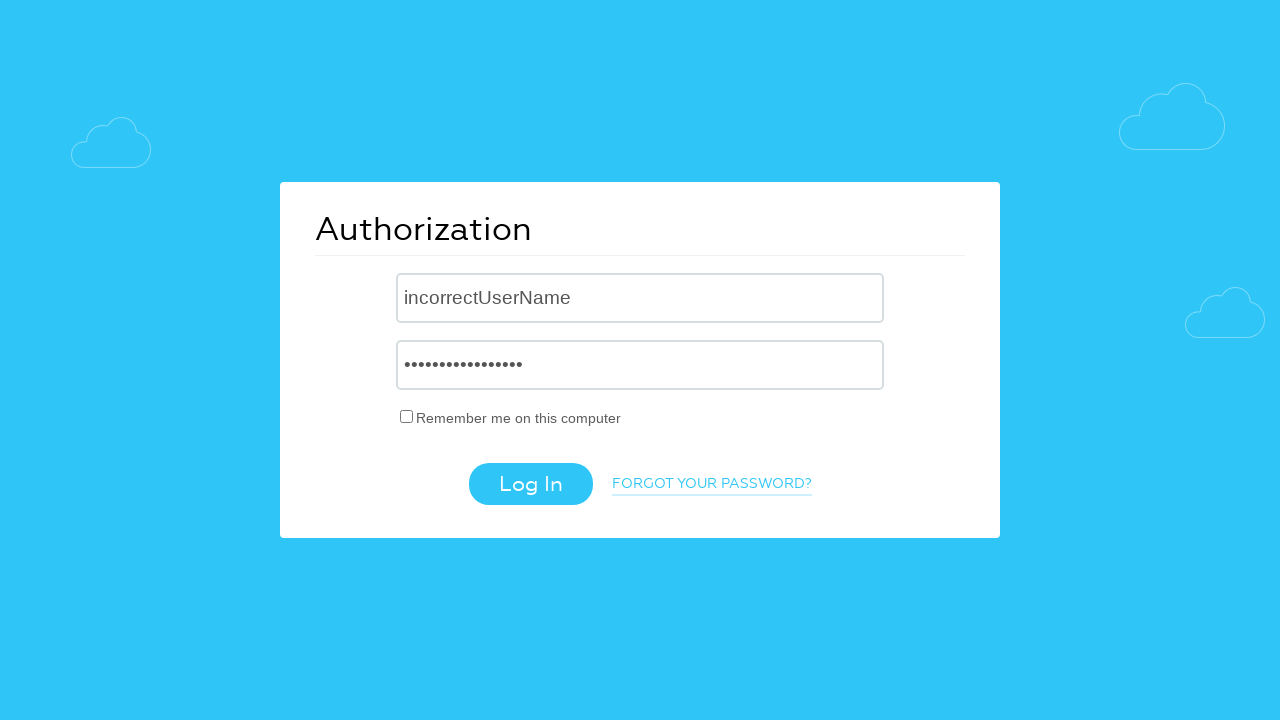

Clicked login button to submit incorrect credentials at (530, 484) on .login-btn
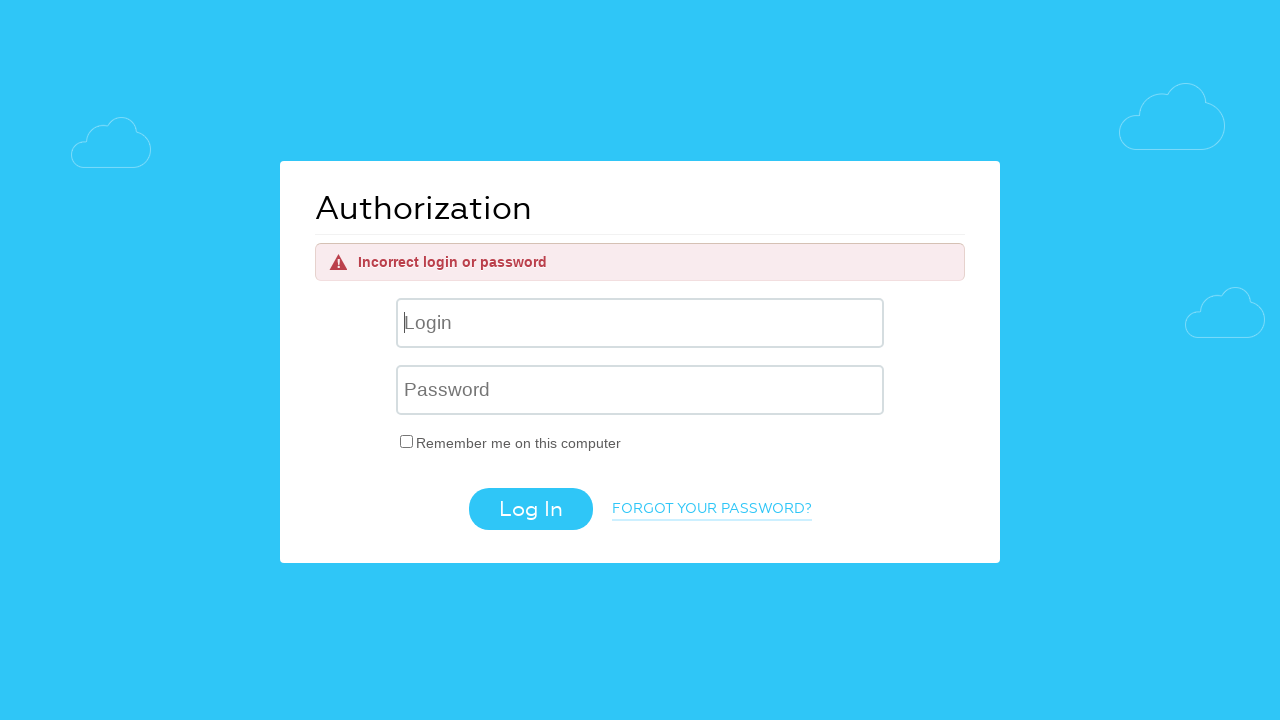

Error message element appeared on login form
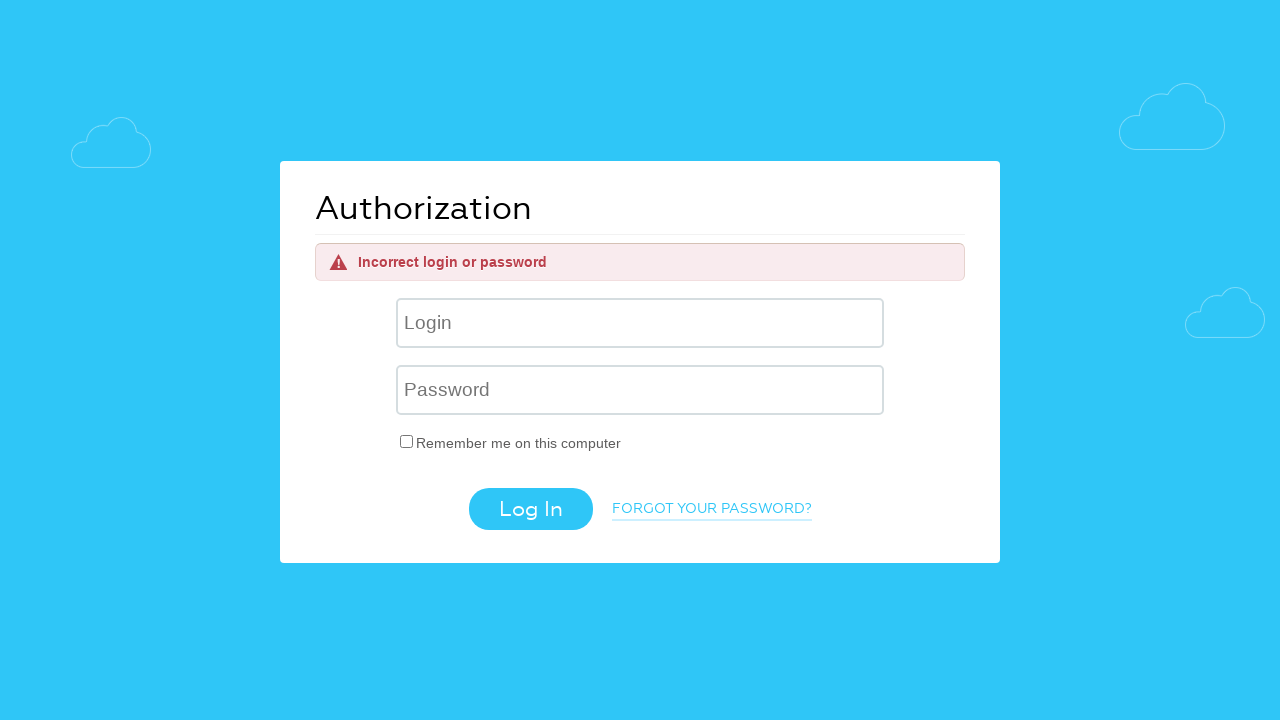

Located error message element with class 'errortext'
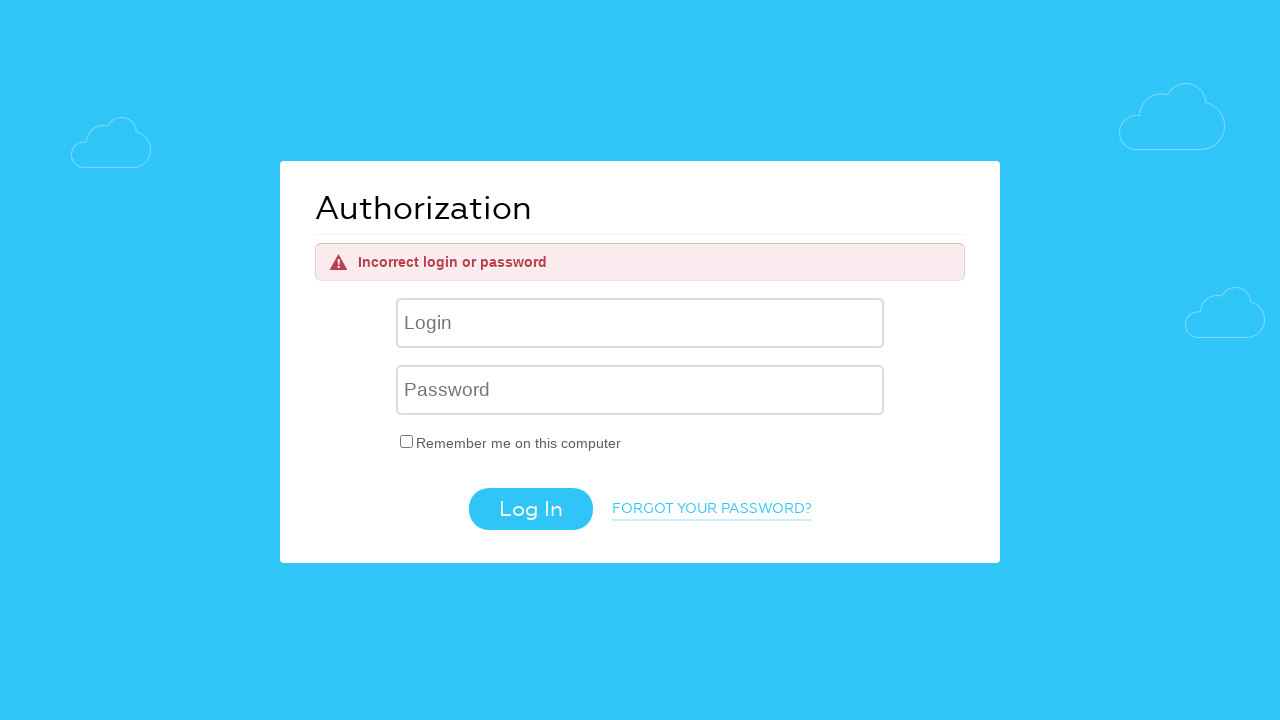

Verified error message text matches 'Incorrect login or password'
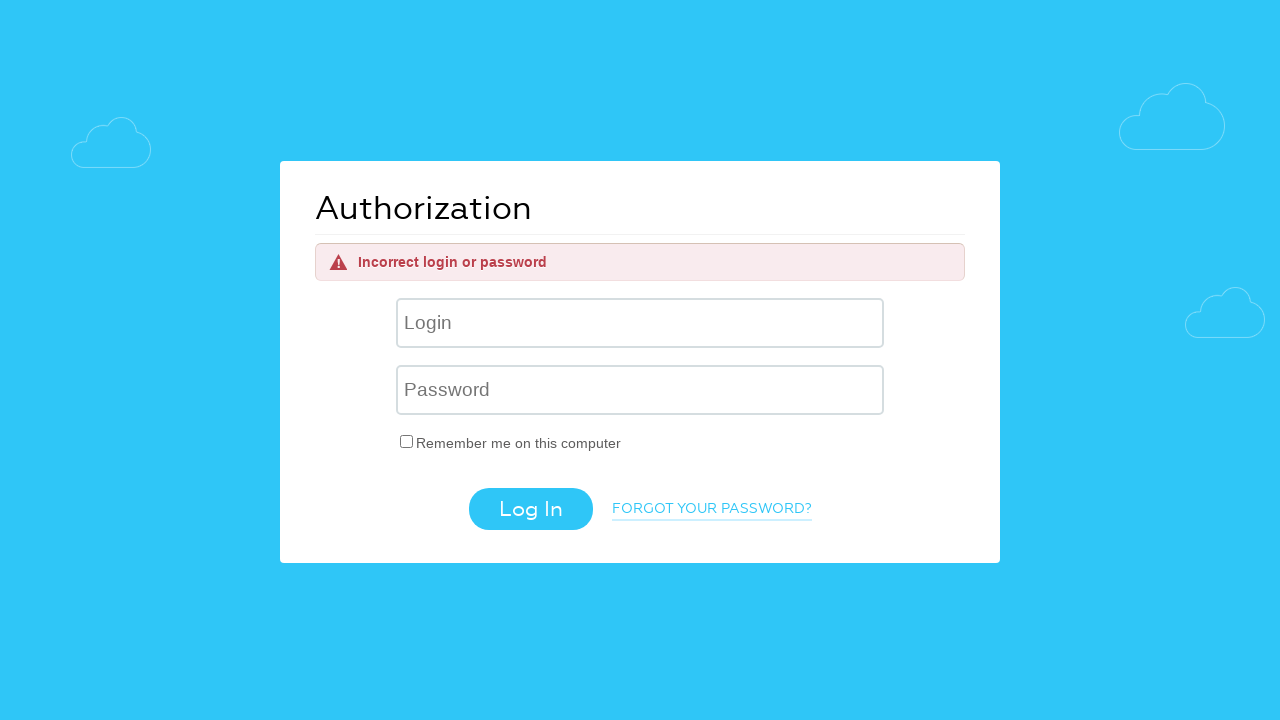

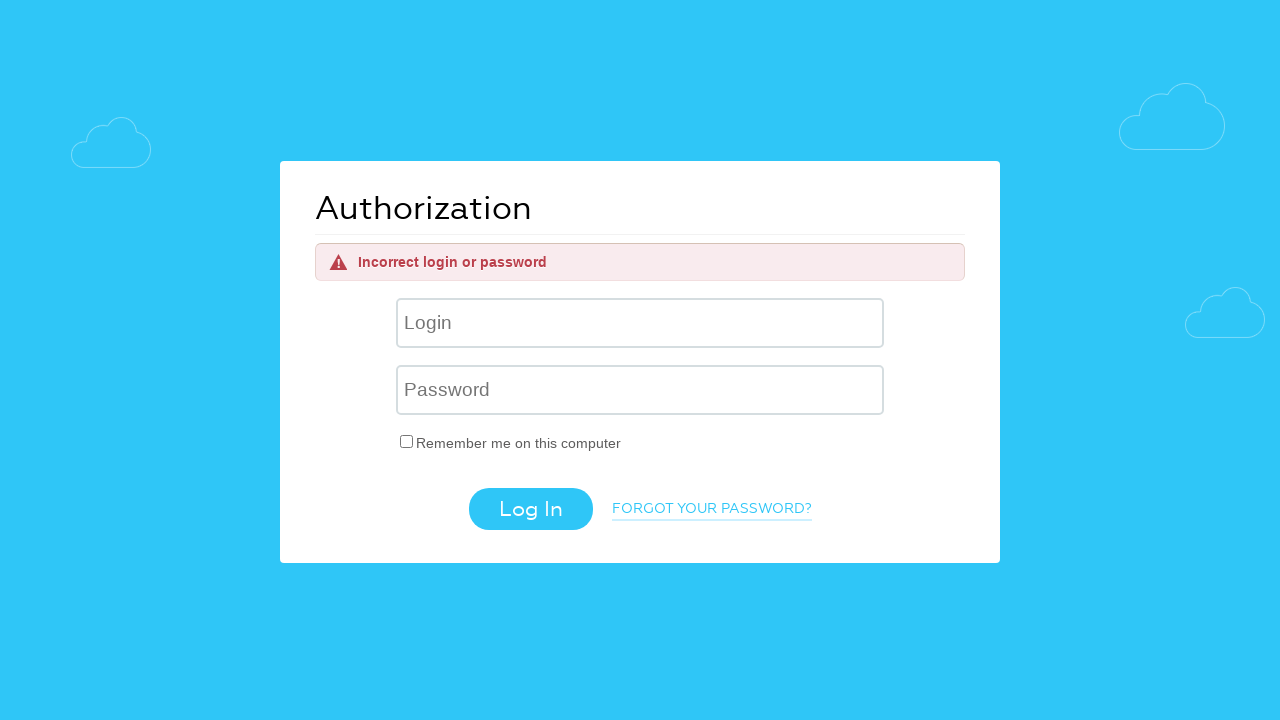